Navigates to the ToolsQA website homepage

Starting URL: http://toolsqa.com

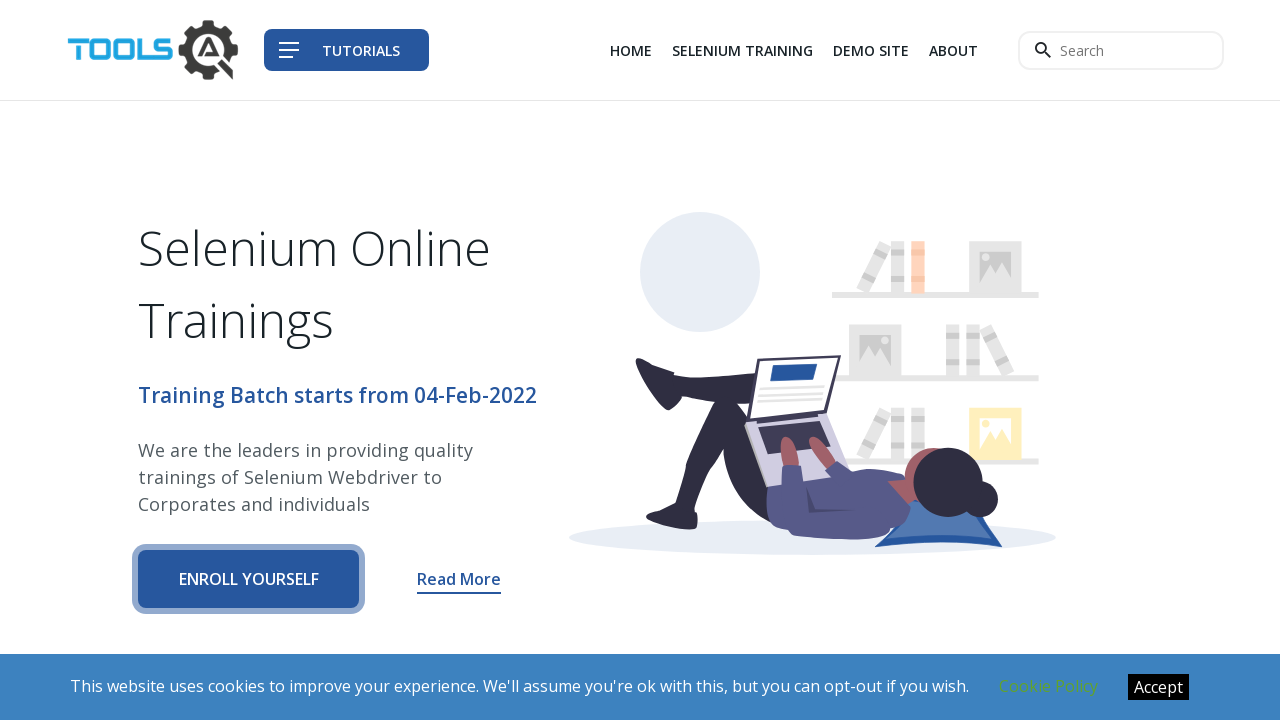

Navigated to ToolsQA website homepage
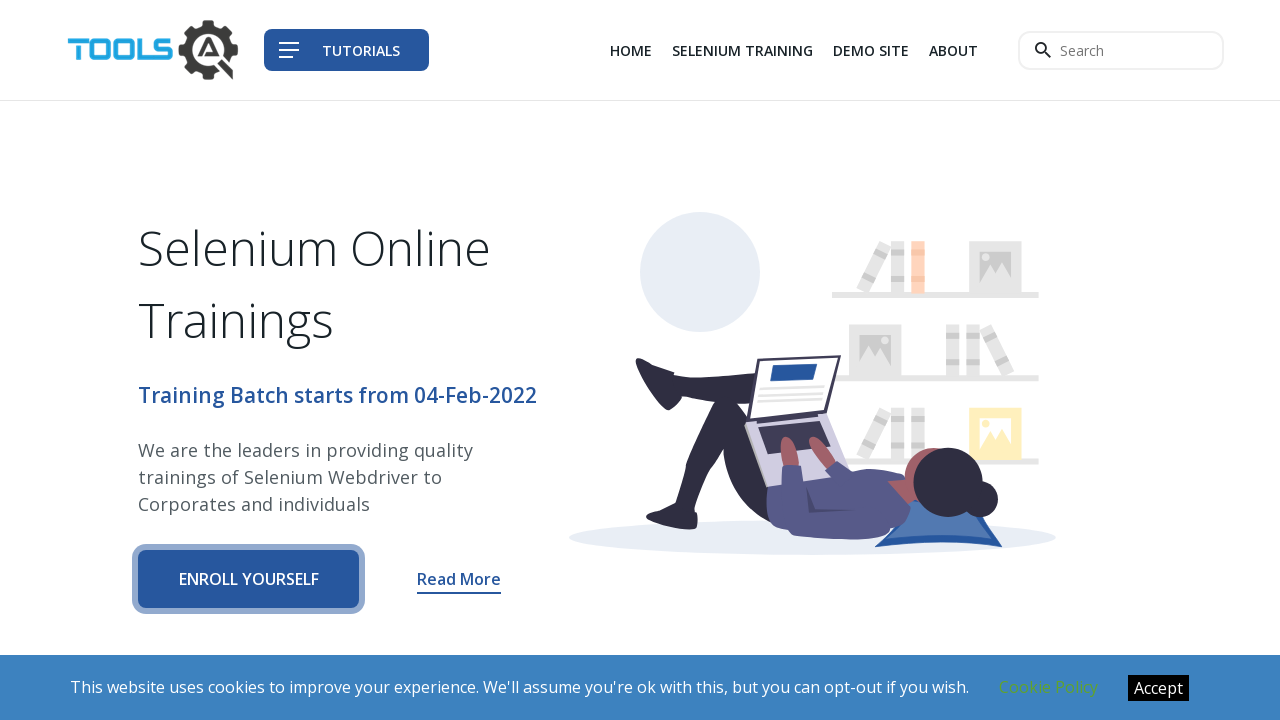

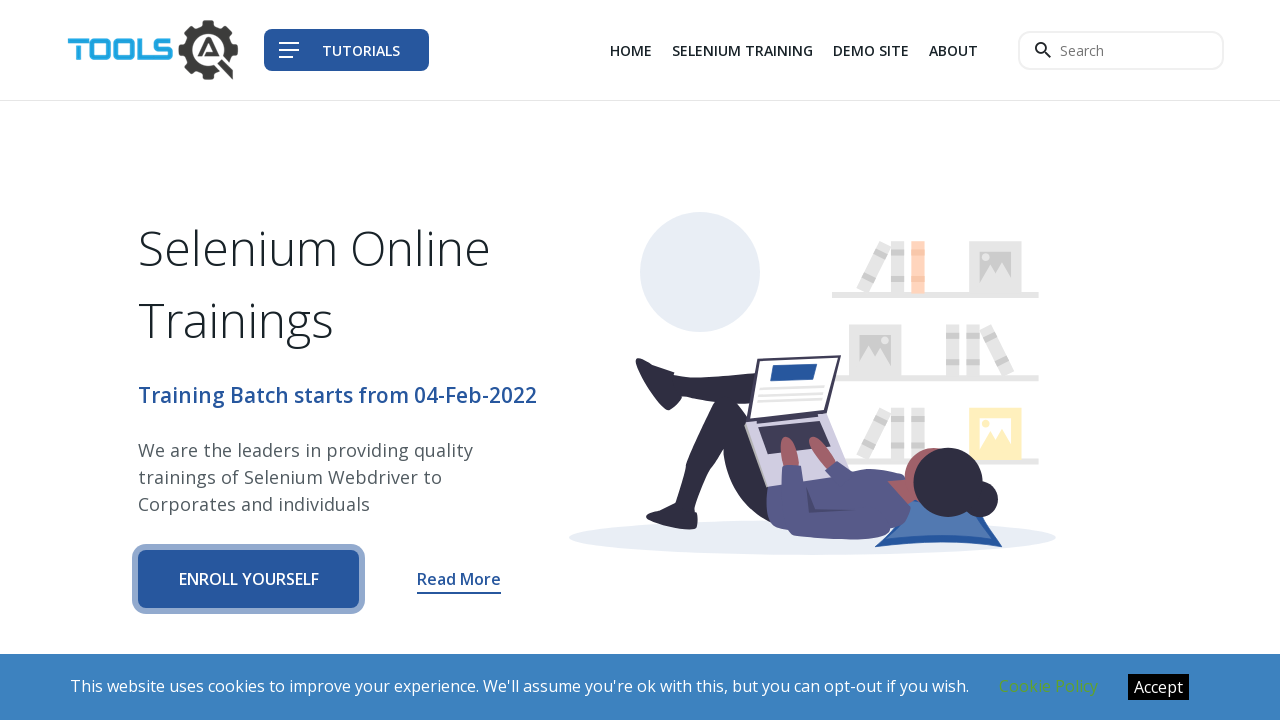